Tests a text box form submission by filling in name, email, current address and permanent address fields, then submitting the form

Starting URL: https://demoqa.com/text-box

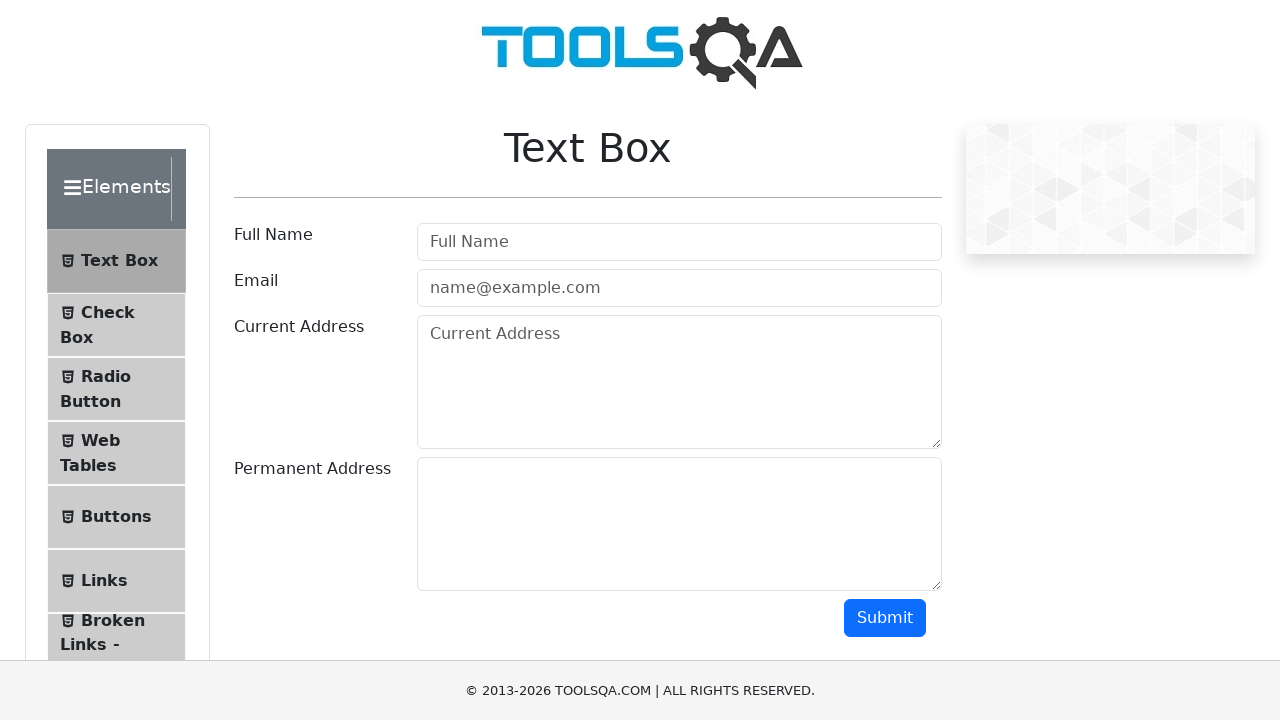

Filled name field with 'Alex Fabián Melo Gómez' on #userName
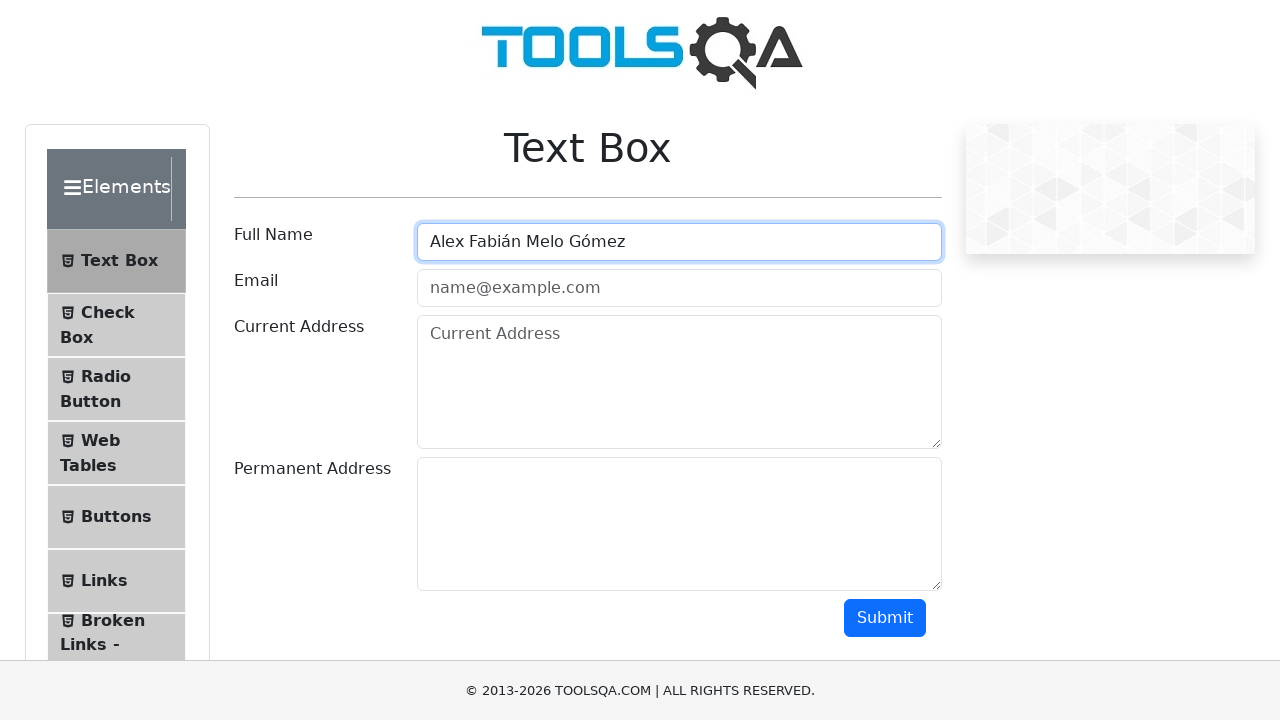

Filled email field with 'alexfabianmelo12@hotmail.com' on #userEmail
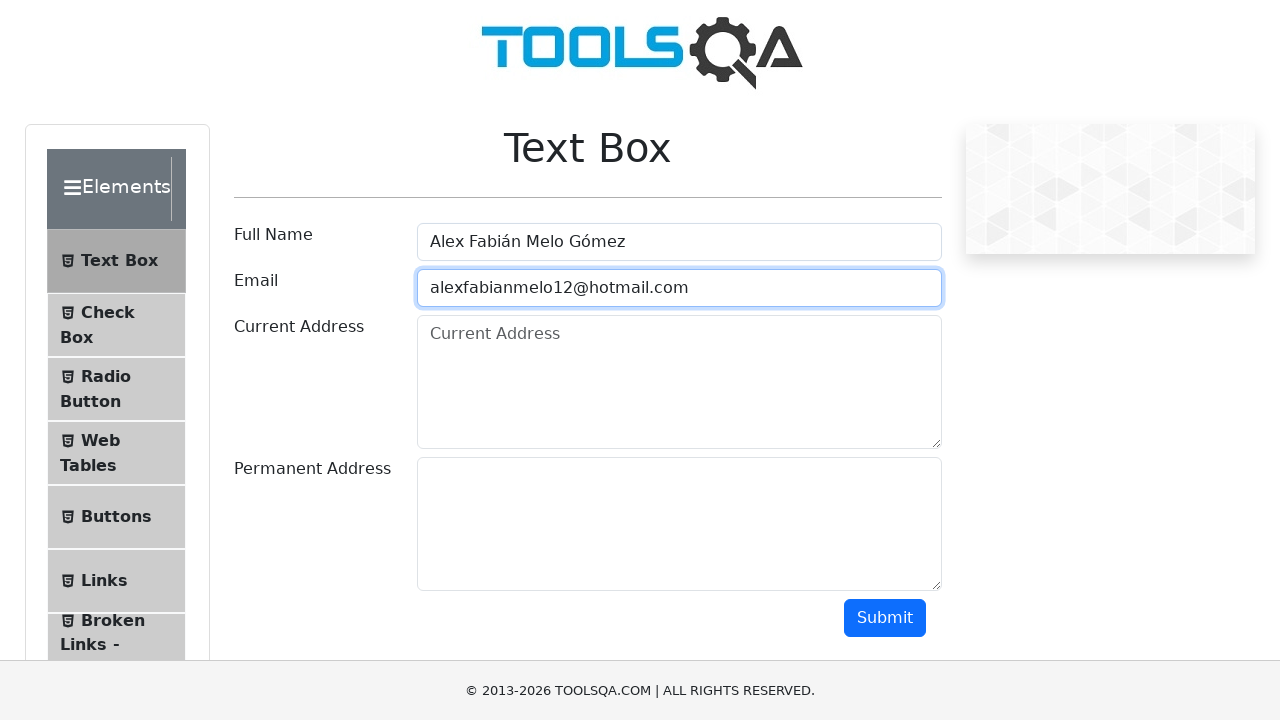

Filled current address field with 'Calle 28 # 01 - 26 San Fernando' on #currentAddress
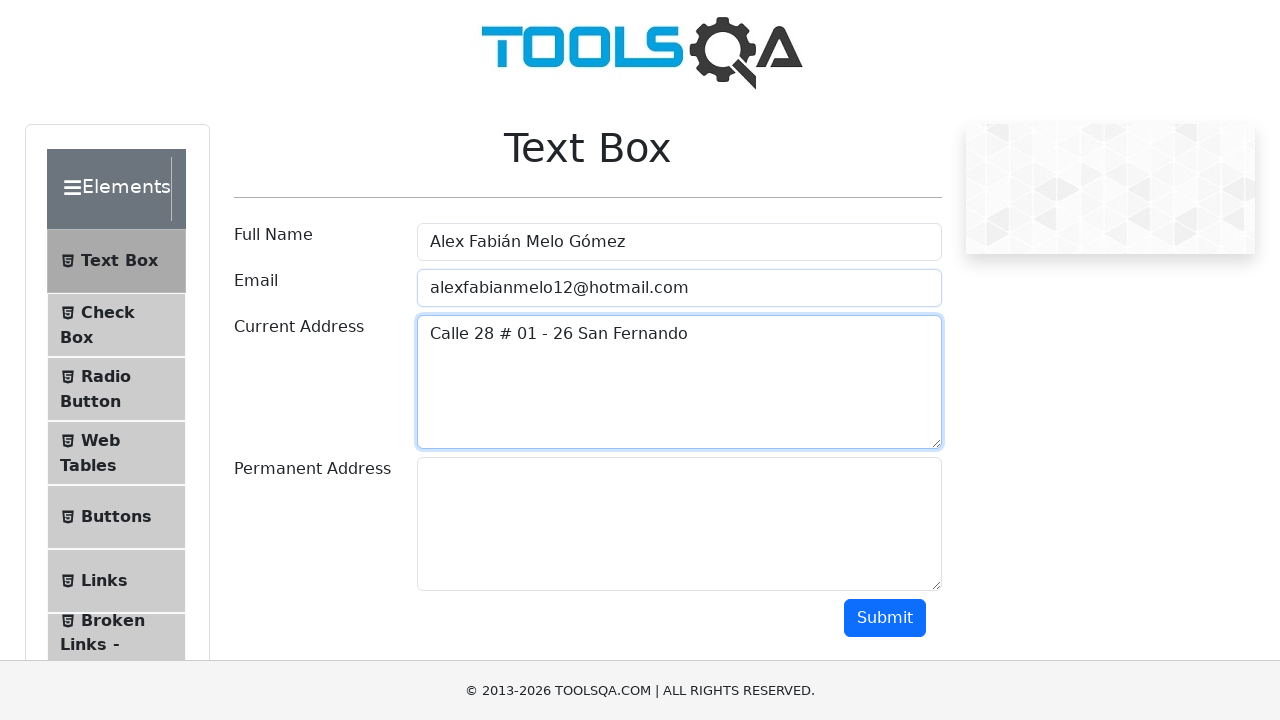

Filled permanent address field with 'Calle 28 # 01 - 26 San Fernando' on #permanentAddress
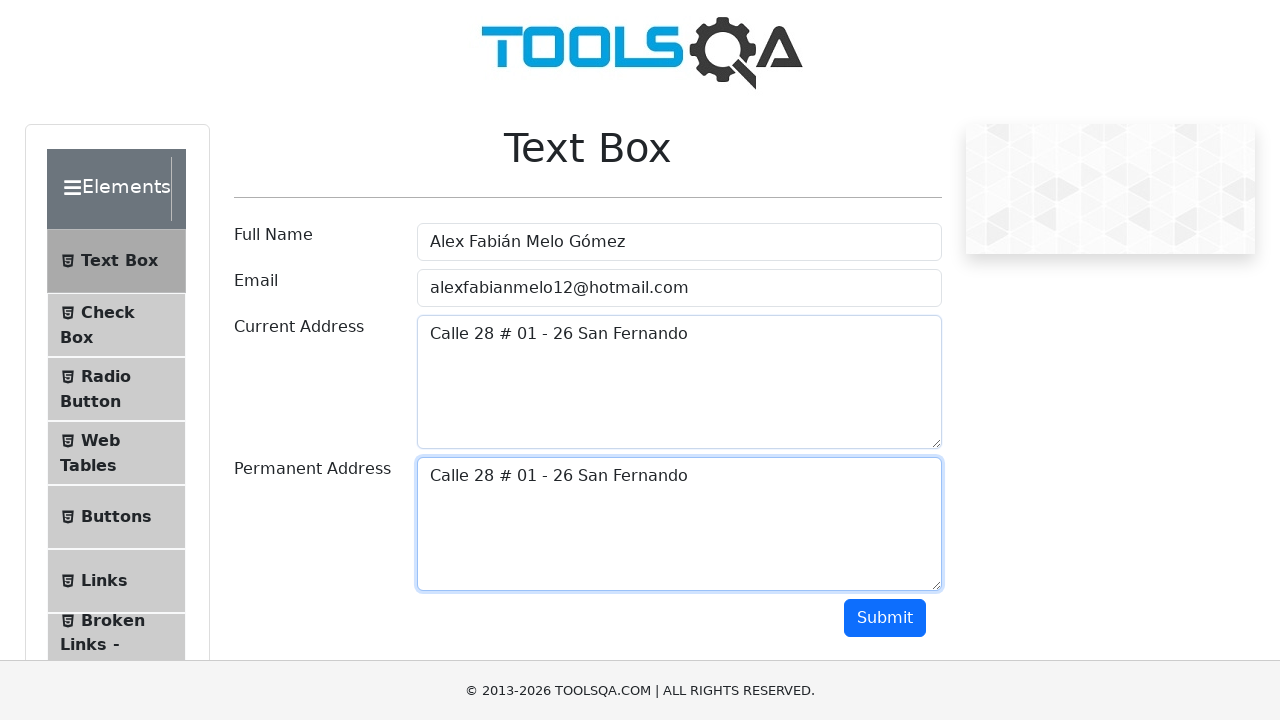

Scrolled down to reveal submit button
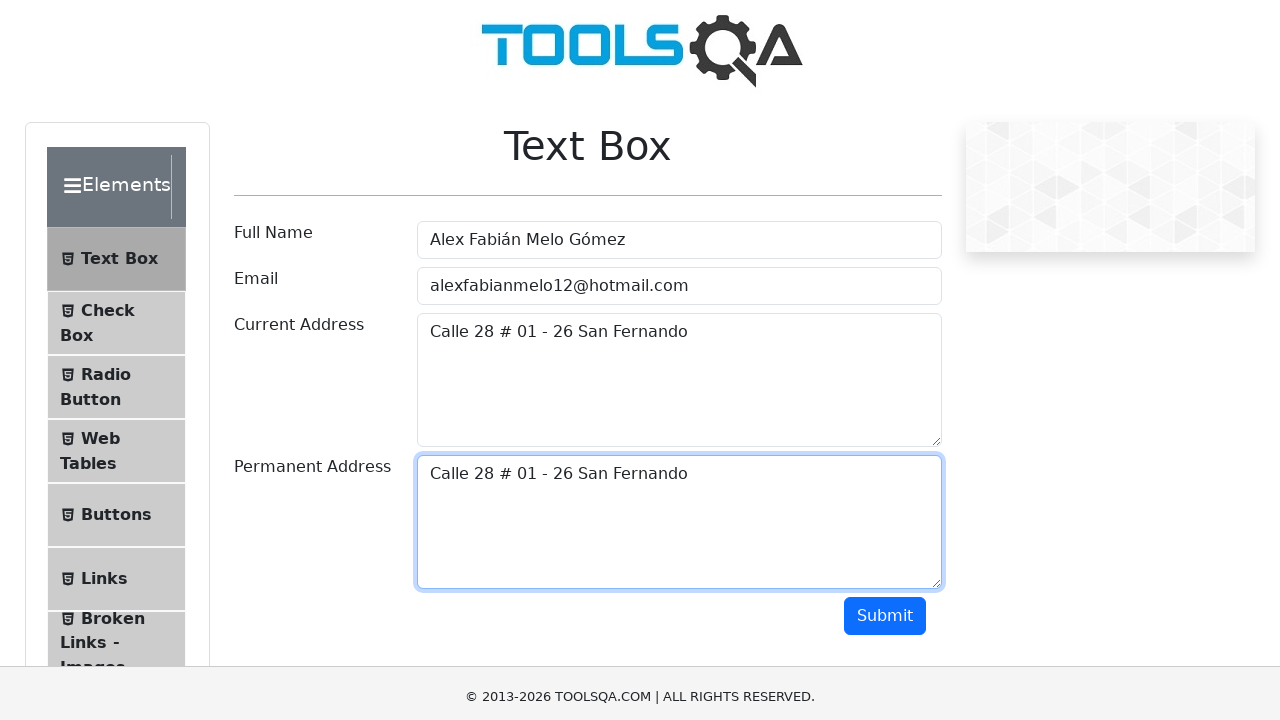

Clicked submit button to submit the form at (885, 318) on #submit
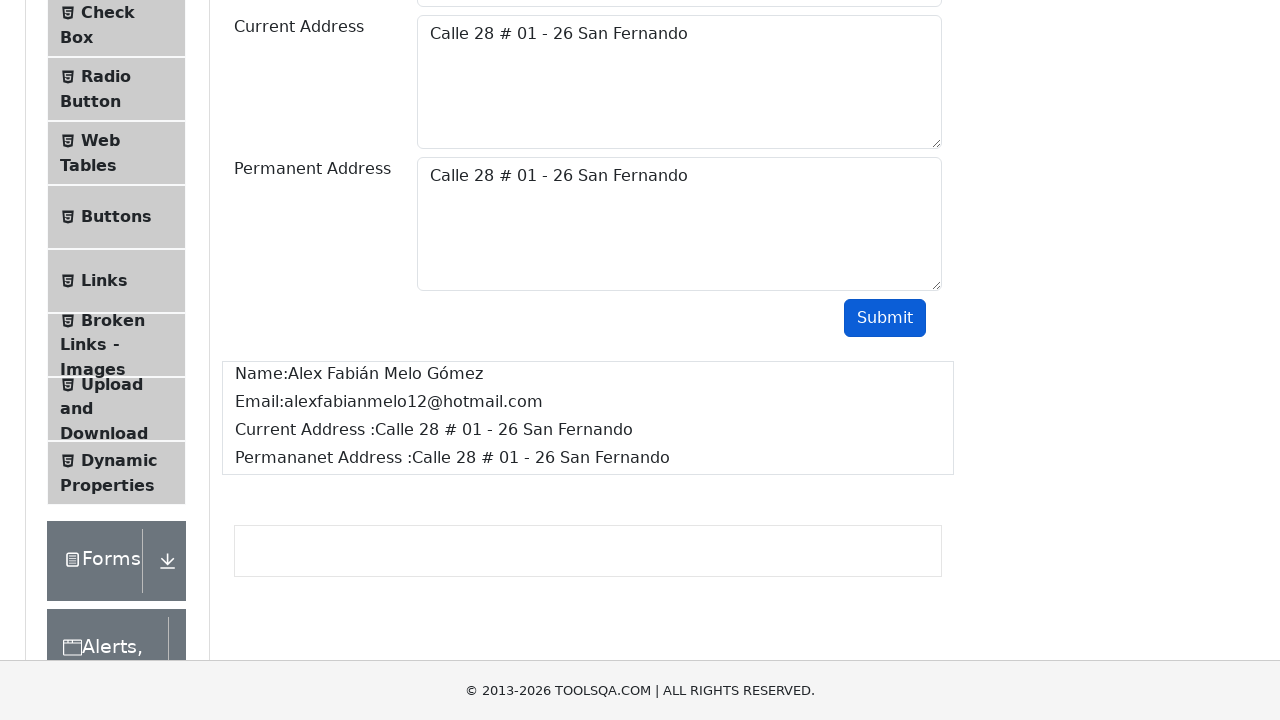

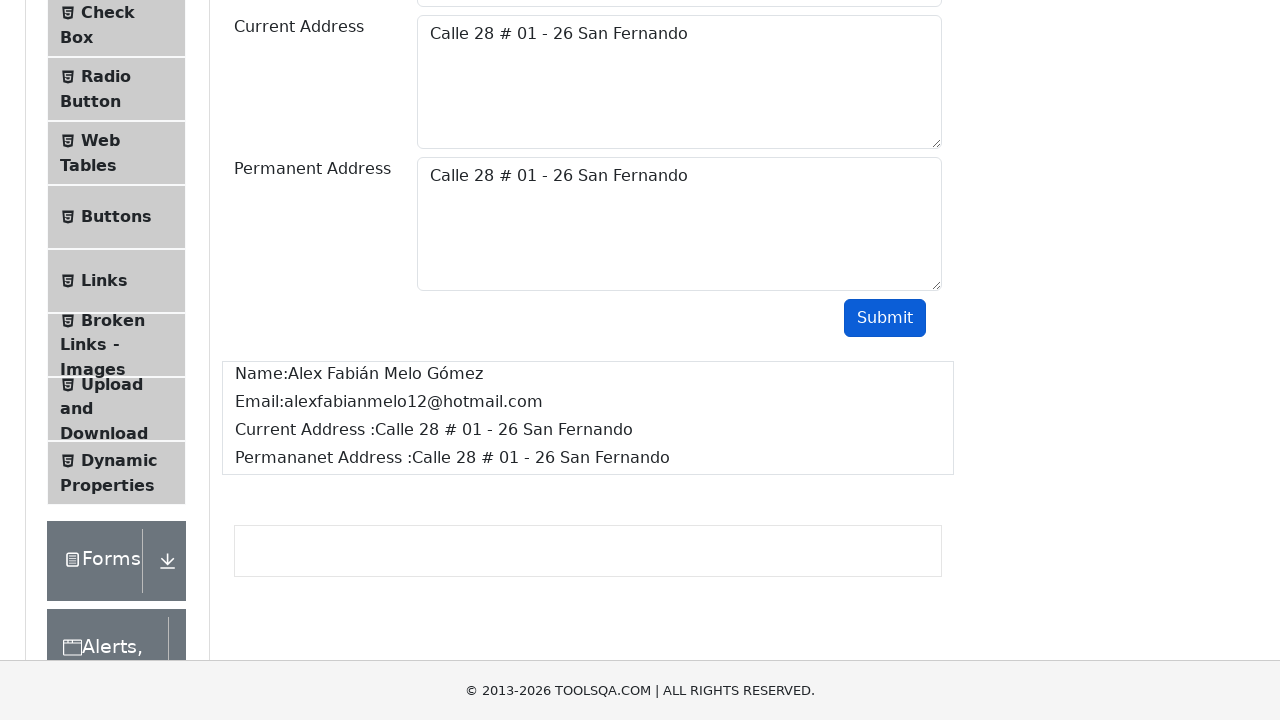